Tests editing a todo item by double-clicking, typing new text, and pressing Enter

Starting URL: https://demo.playwright.dev/todomvc

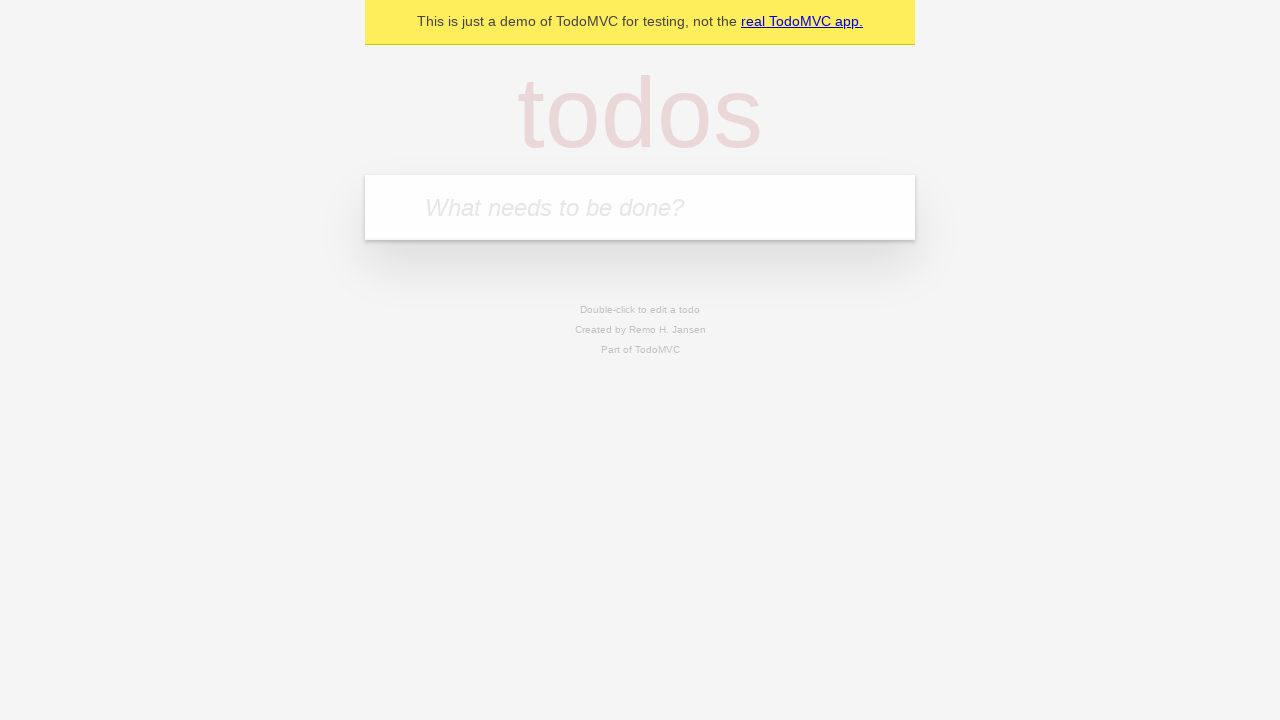

Filled new todo input with 'buy some cheese' on internal:attr=[placeholder="What needs to be done?"i]
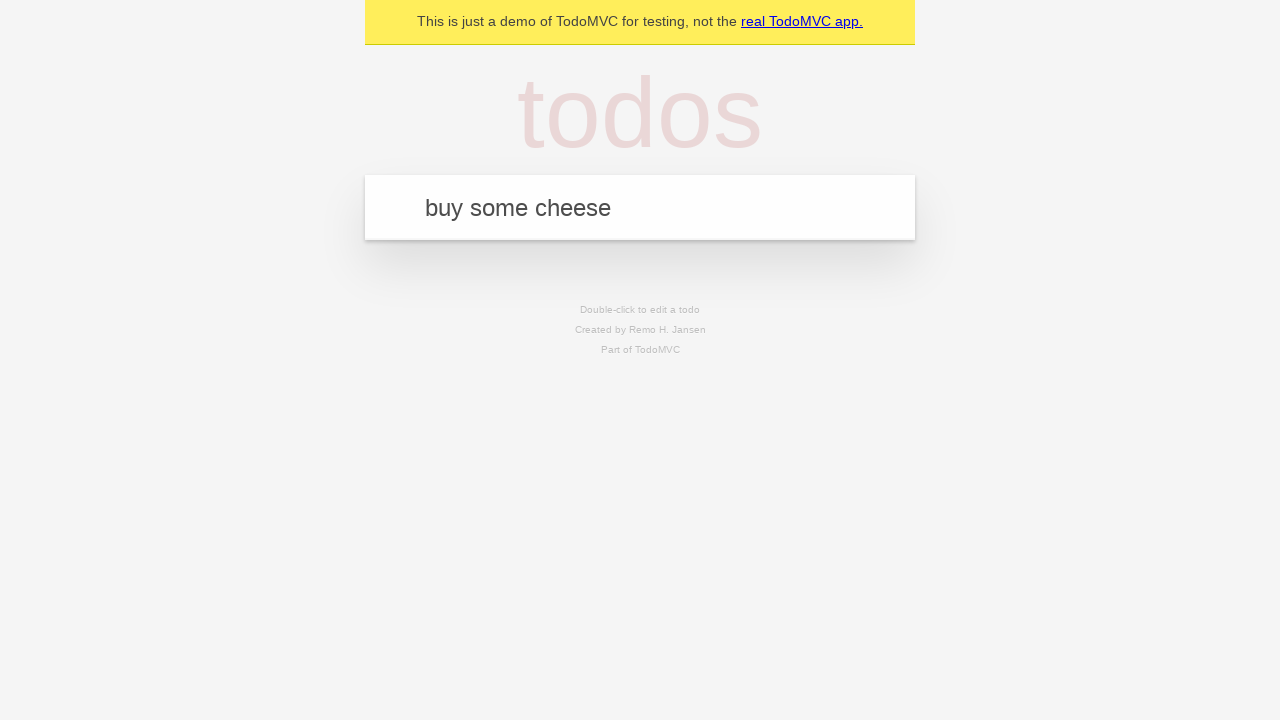

Pressed Enter to create todo 'buy some cheese' on internal:attr=[placeholder="What needs to be done?"i]
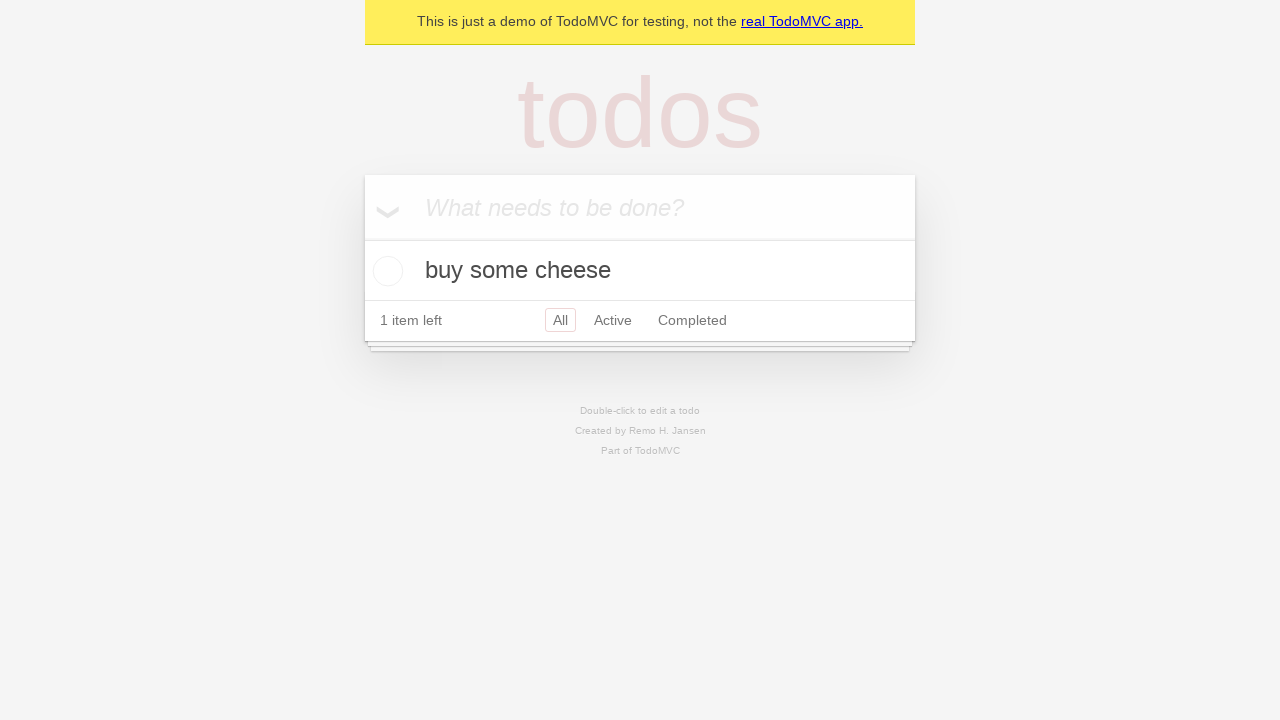

Filled new todo input with 'feed the cat' on internal:attr=[placeholder="What needs to be done?"i]
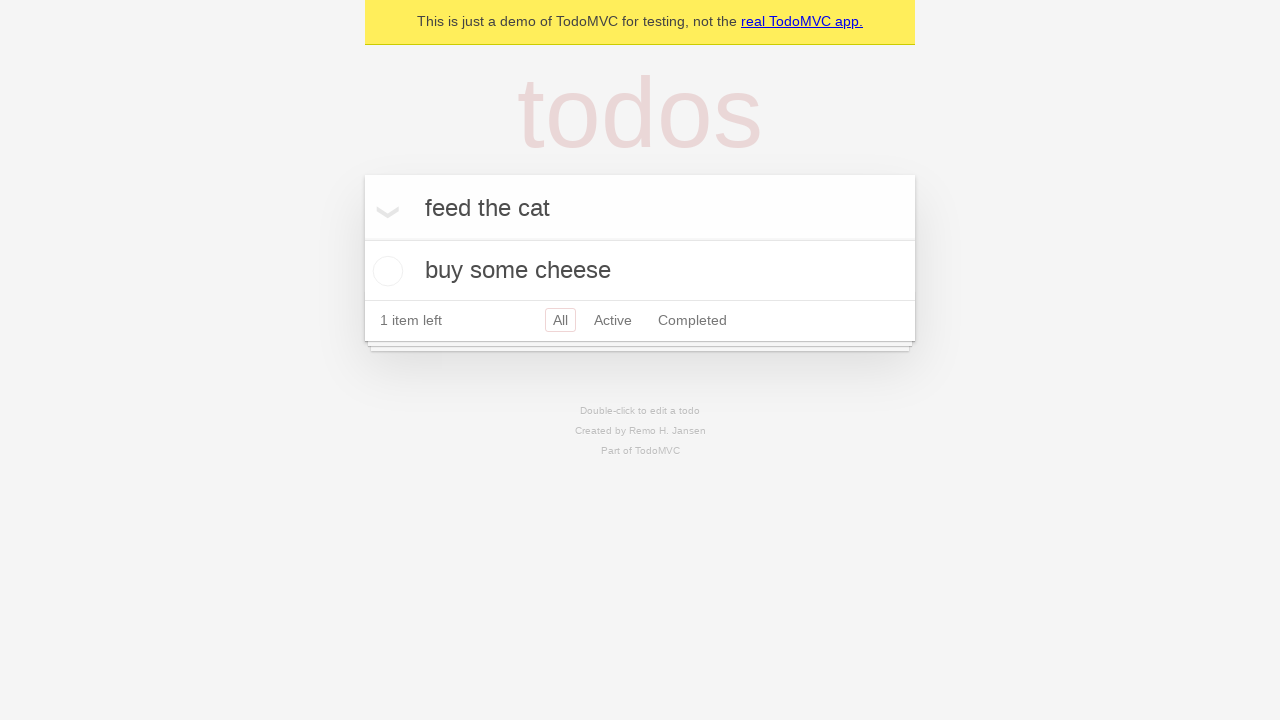

Pressed Enter to create todo 'feed the cat' on internal:attr=[placeholder="What needs to be done?"i]
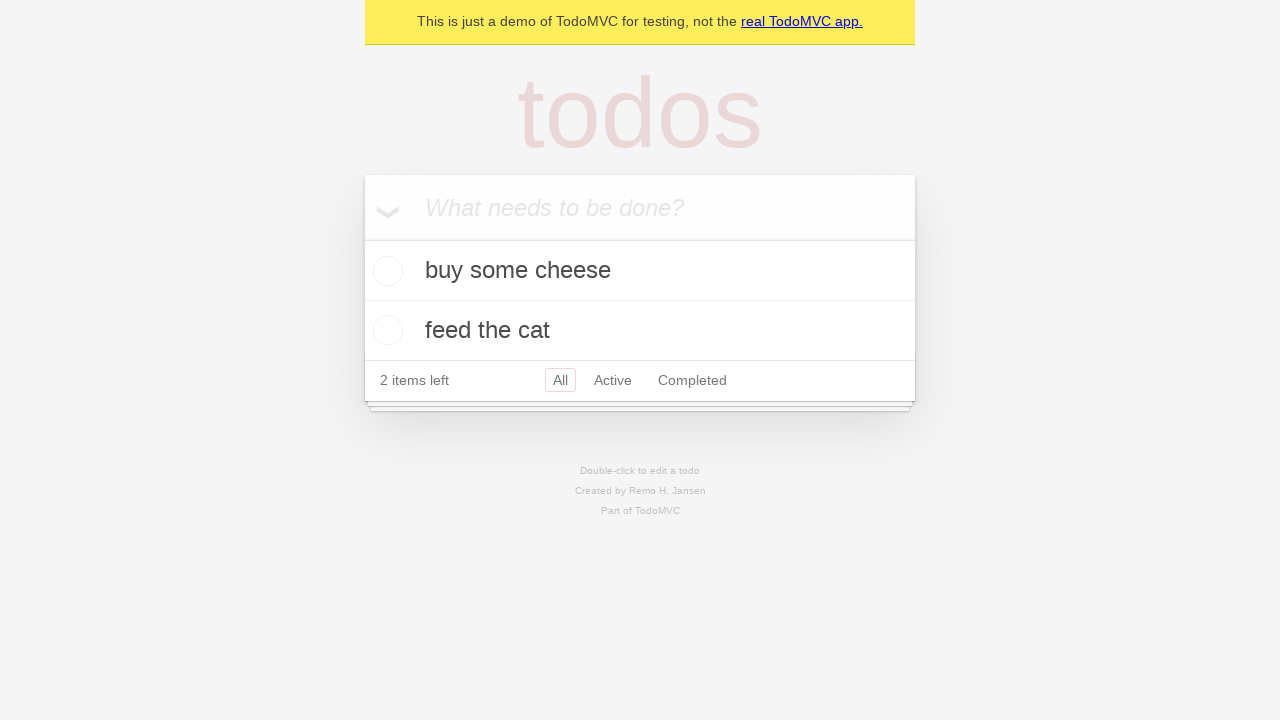

Filled new todo input with 'book a doctors appointment' on internal:attr=[placeholder="What needs to be done?"i]
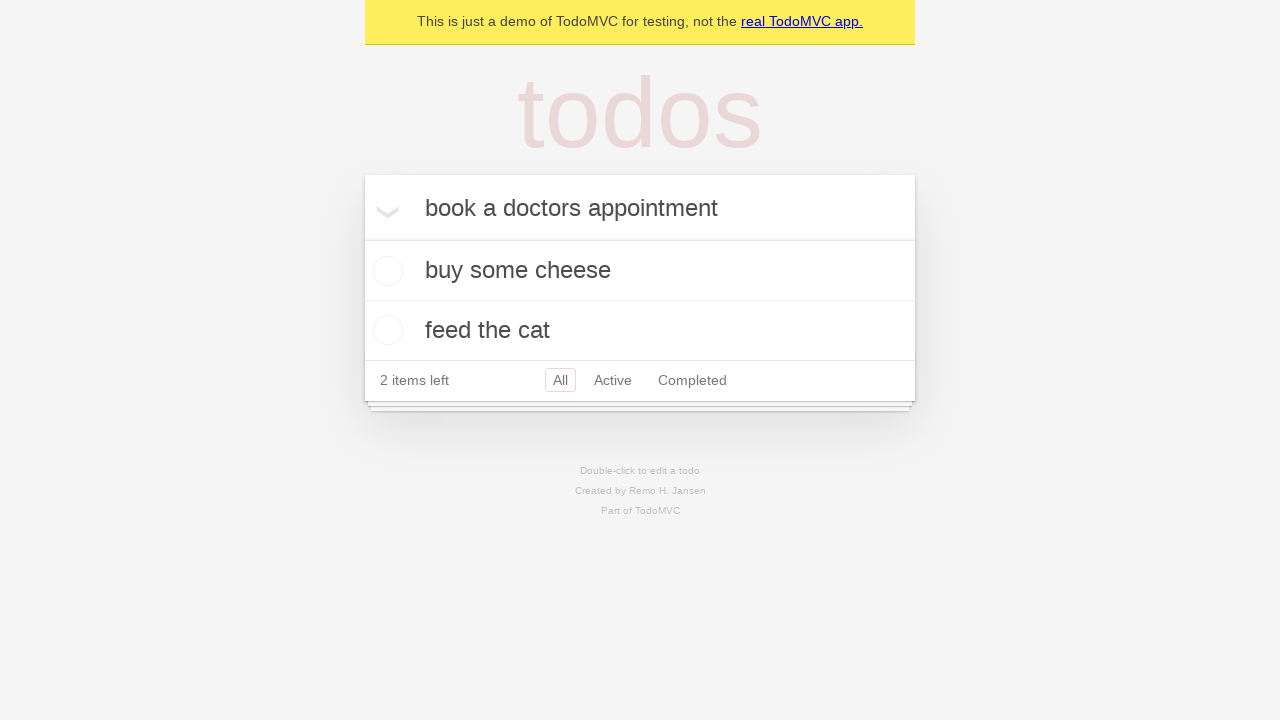

Pressed Enter to create todo 'book a doctors appointment' on internal:attr=[placeholder="What needs to be done?"i]
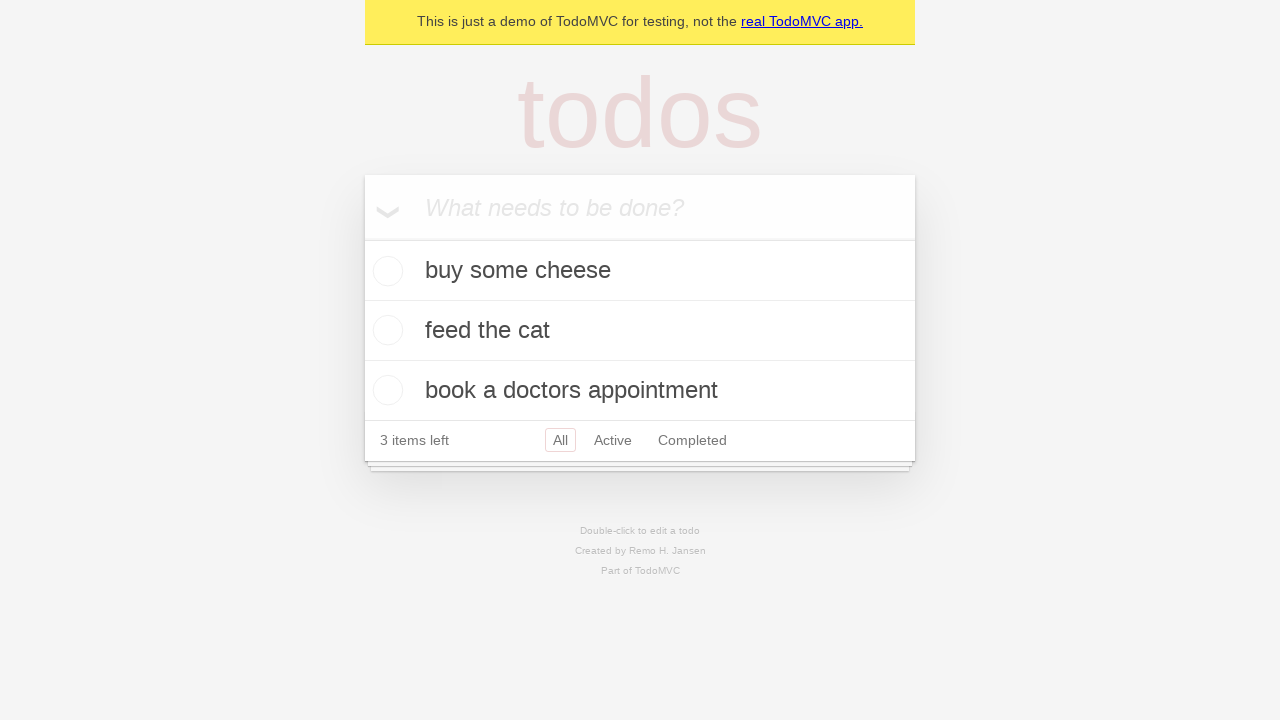

Double-clicked second todo item to enter edit mode at (640, 331) on internal:testid=[data-testid="todo-item"s] >> nth=1
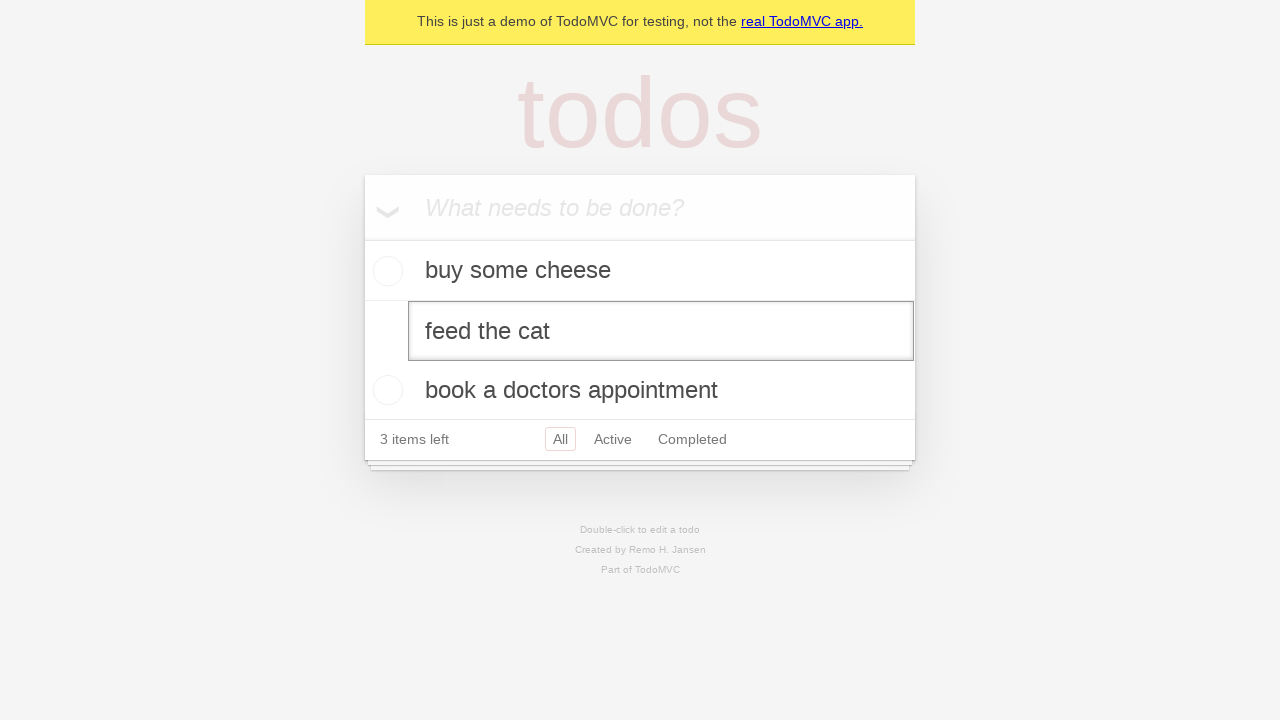

Filled edit textbox with new text 'buy some sausages' on internal:testid=[data-testid="todo-item"s] >> nth=1 >> internal:role=textbox[nam
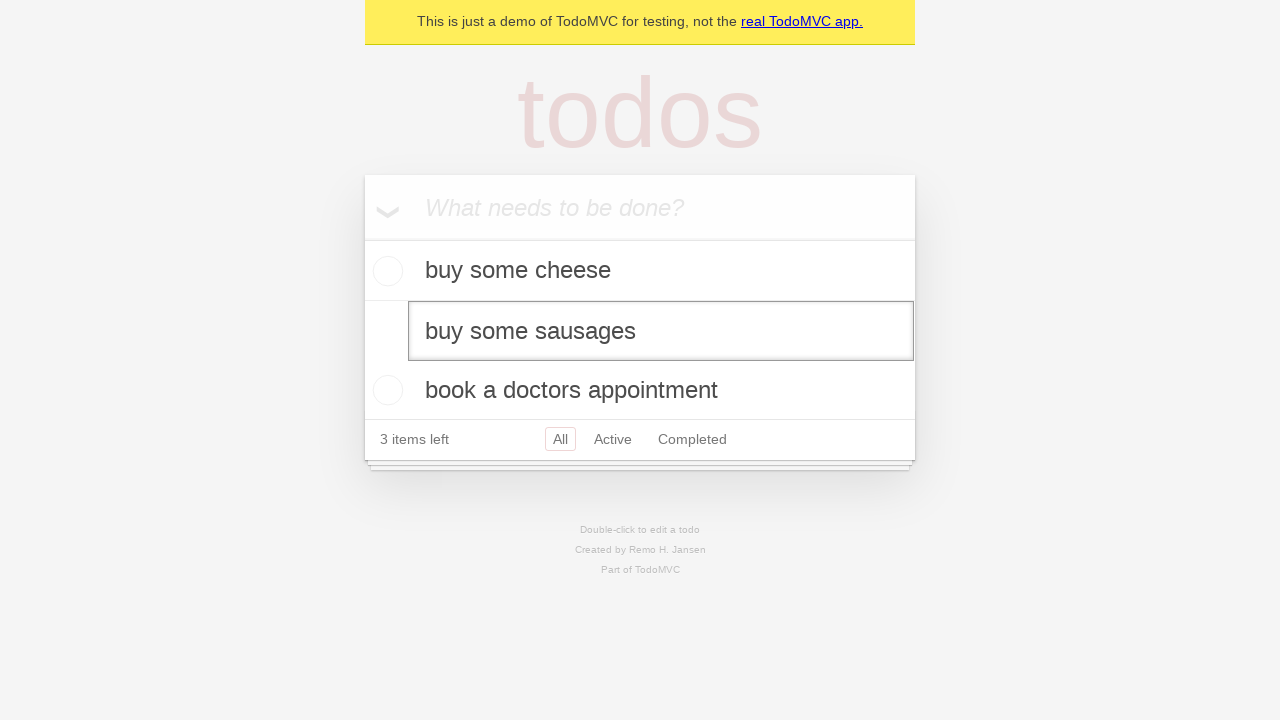

Pressed Enter to confirm todo edit on internal:testid=[data-testid="todo-item"s] >> nth=1 >> internal:role=textbox[nam
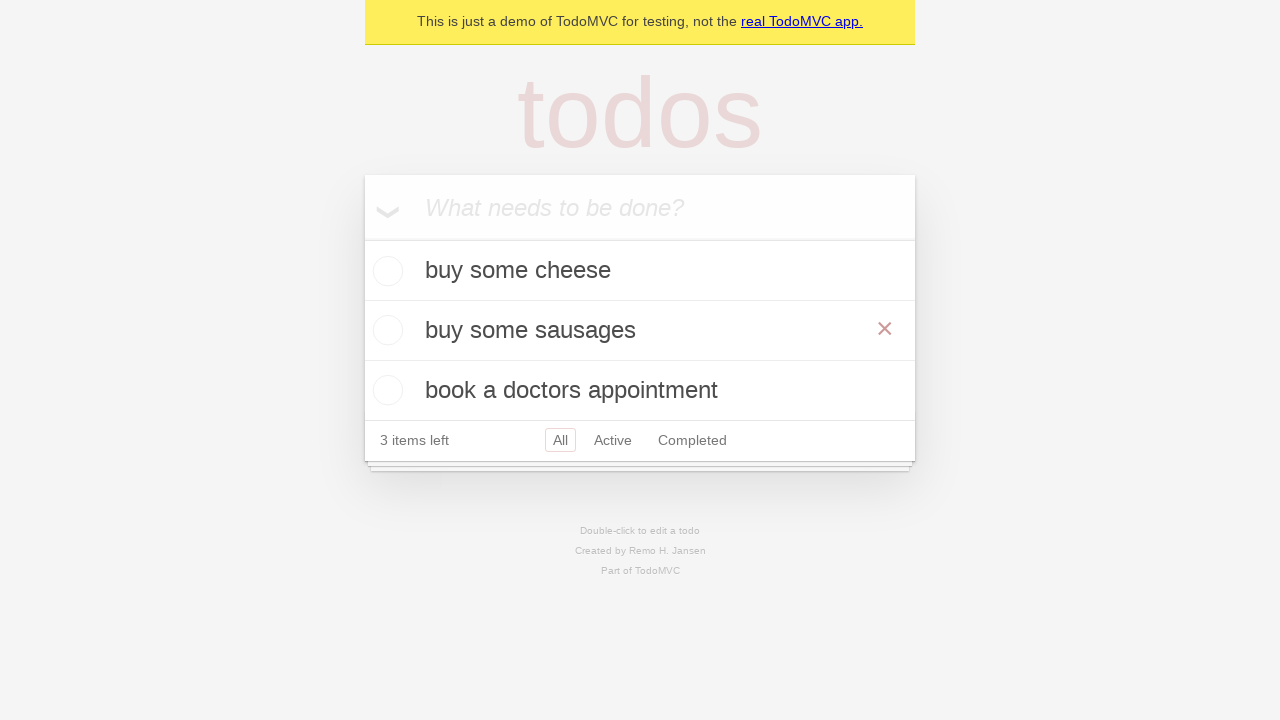

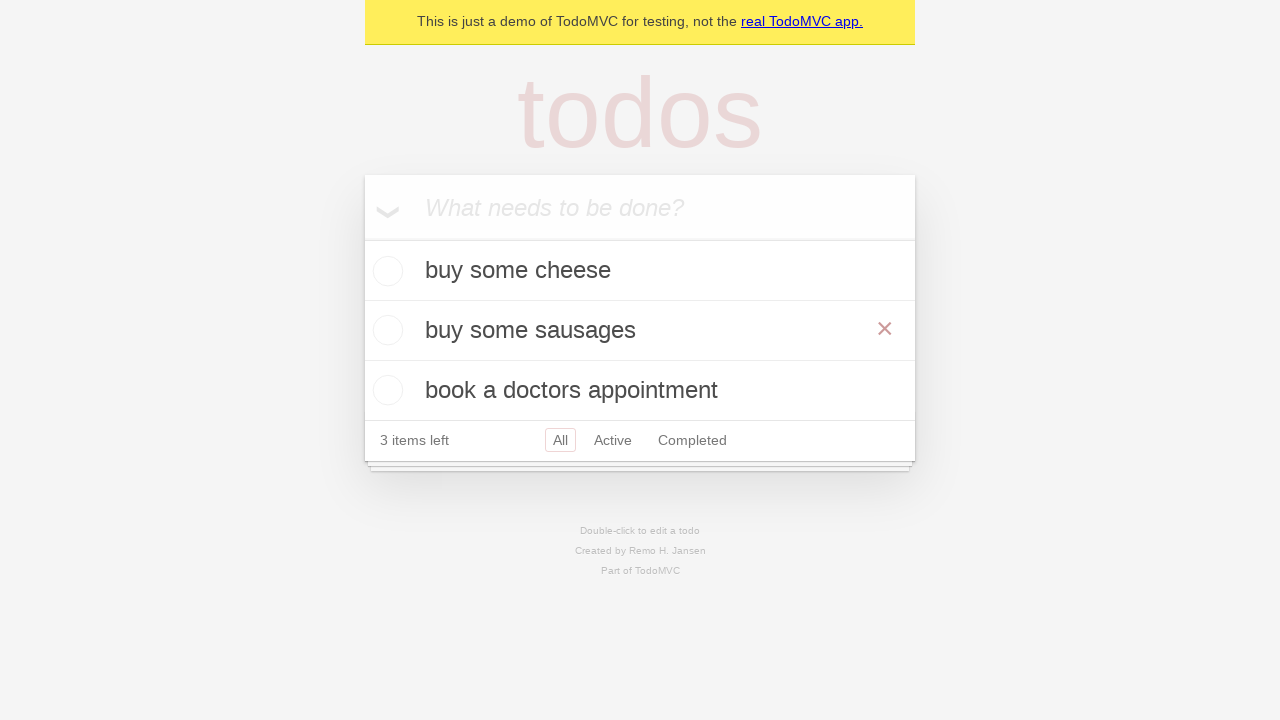